Tests that entered text is trimmed when editing a todo item

Starting URL: https://demo.playwright.dev/todomvc

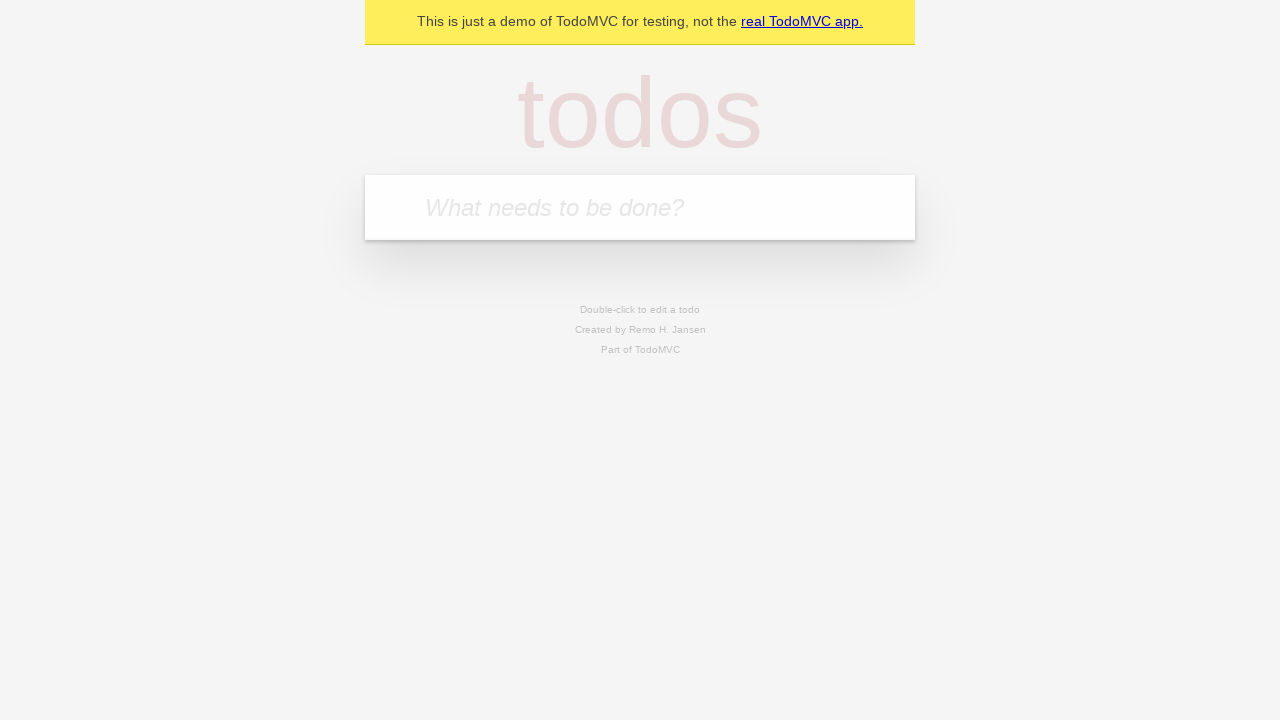

Located the todo input field
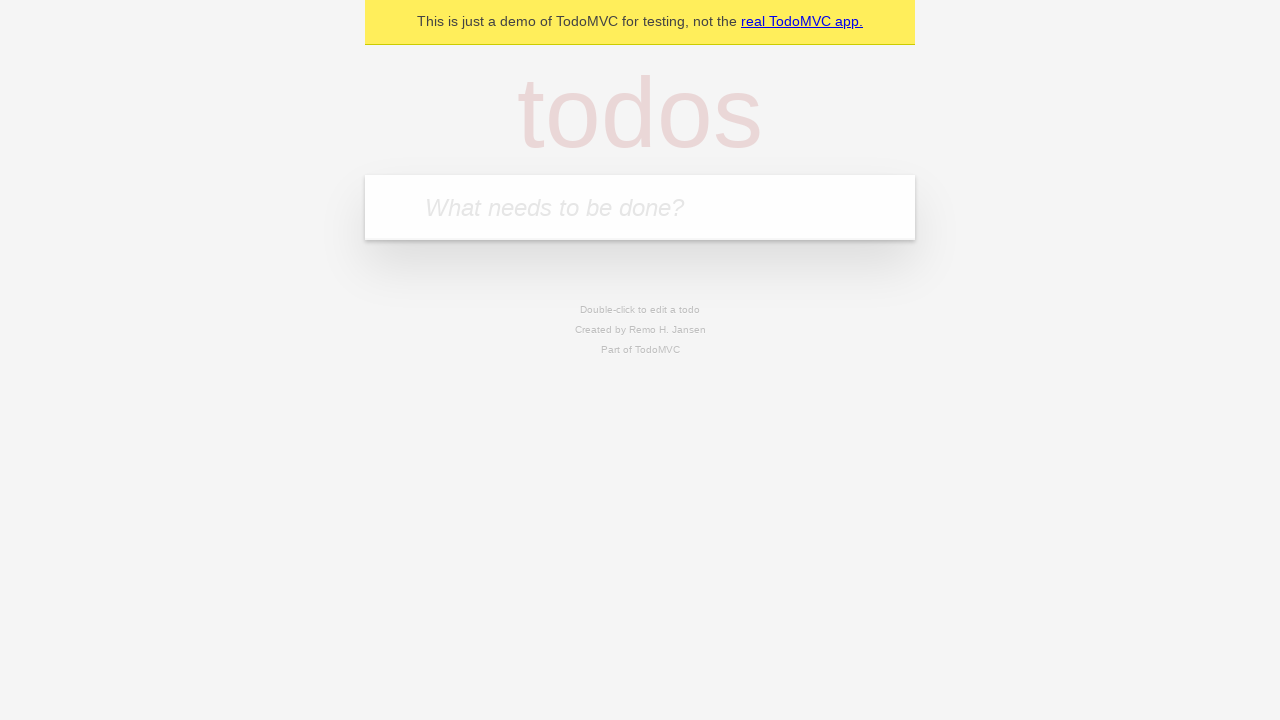

Filled todo input with 'buy some cheese' on internal:attr=[placeholder="What needs to be done?"i]
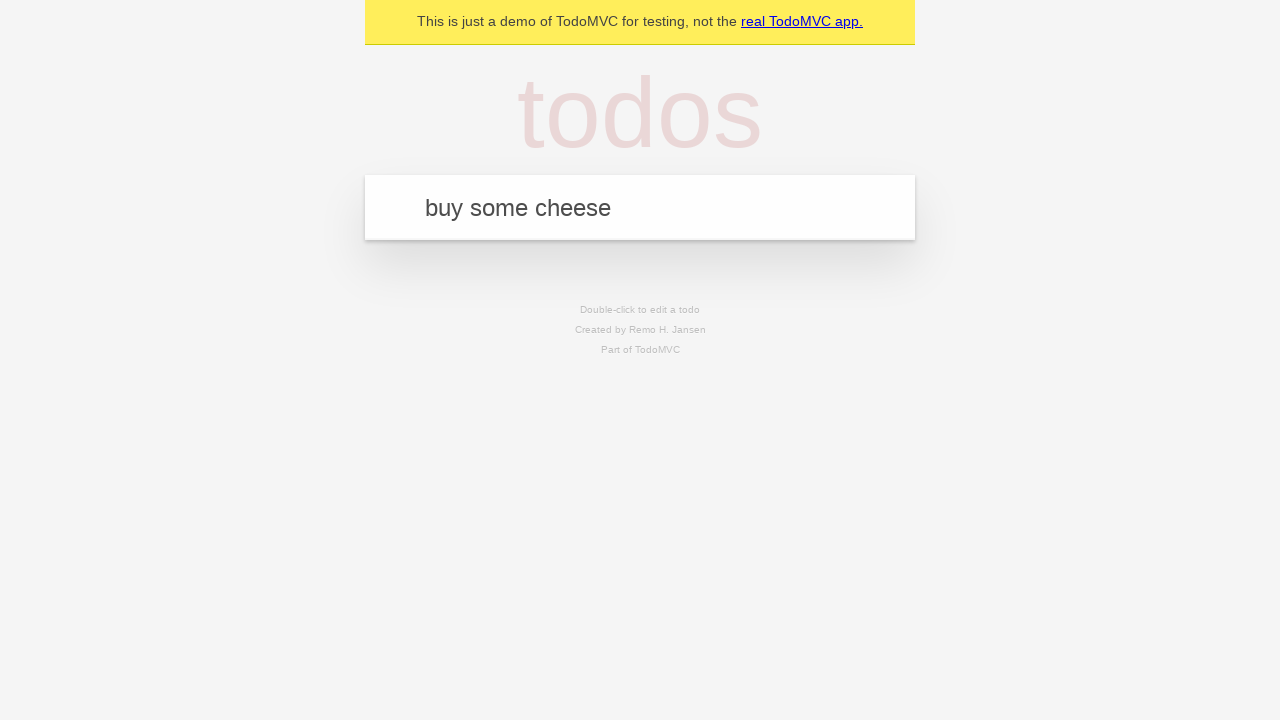

Pressed Enter to create todo 'buy some cheese' on internal:attr=[placeholder="What needs to be done?"i]
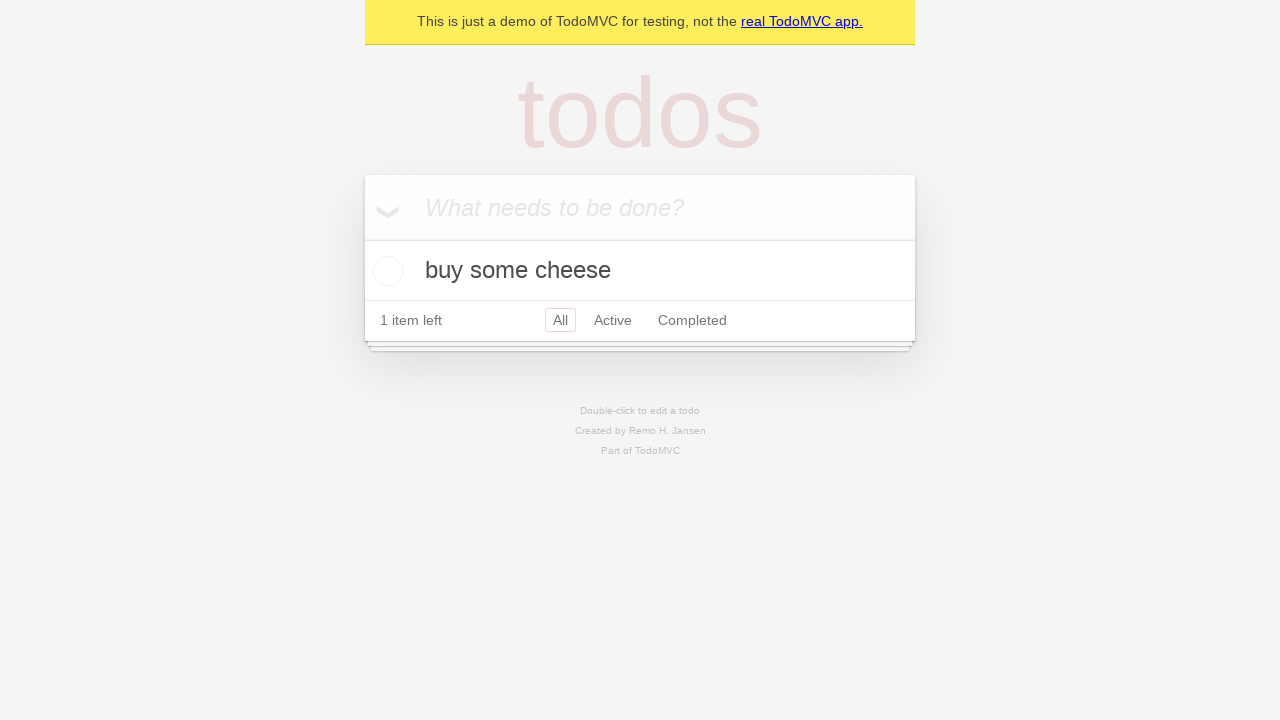

Filled todo input with 'feed the cat' on internal:attr=[placeholder="What needs to be done?"i]
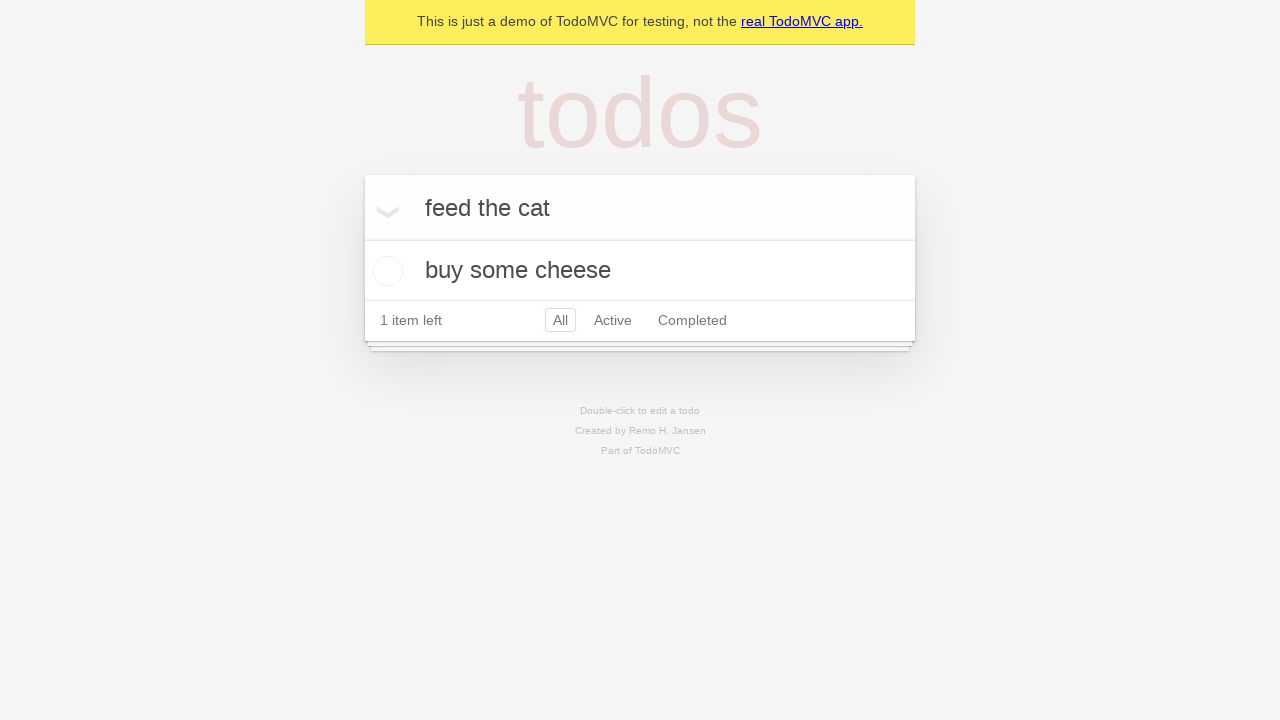

Pressed Enter to create todo 'feed the cat' on internal:attr=[placeholder="What needs to be done?"i]
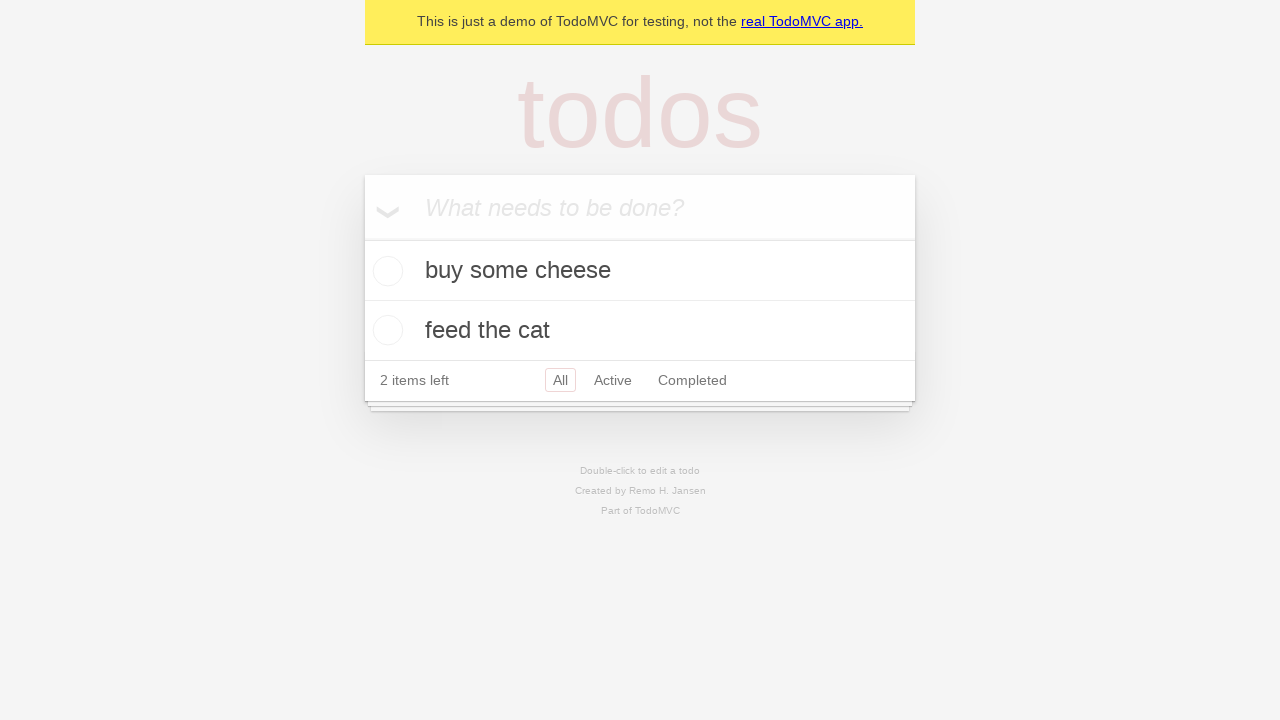

Filled todo input with 'book a doctors appointment' on internal:attr=[placeholder="What needs to be done?"i]
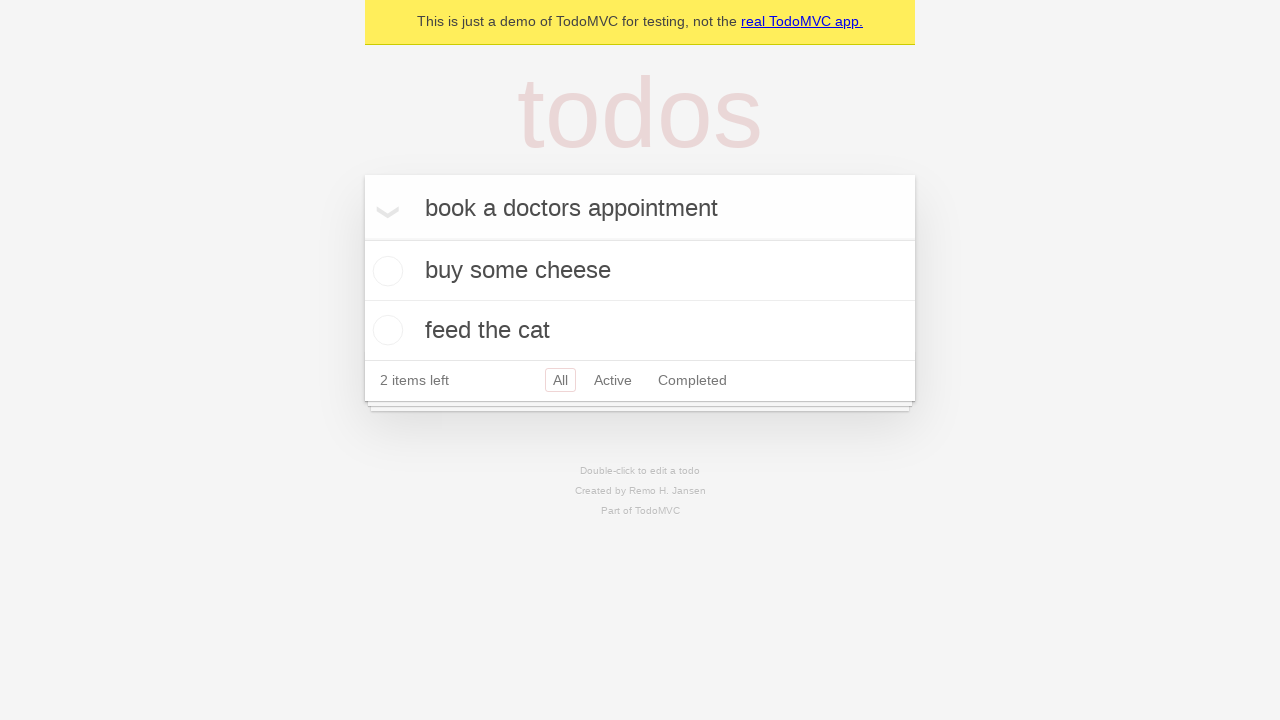

Pressed Enter to create todo 'book a doctors appointment' on internal:attr=[placeholder="What needs to be done?"i]
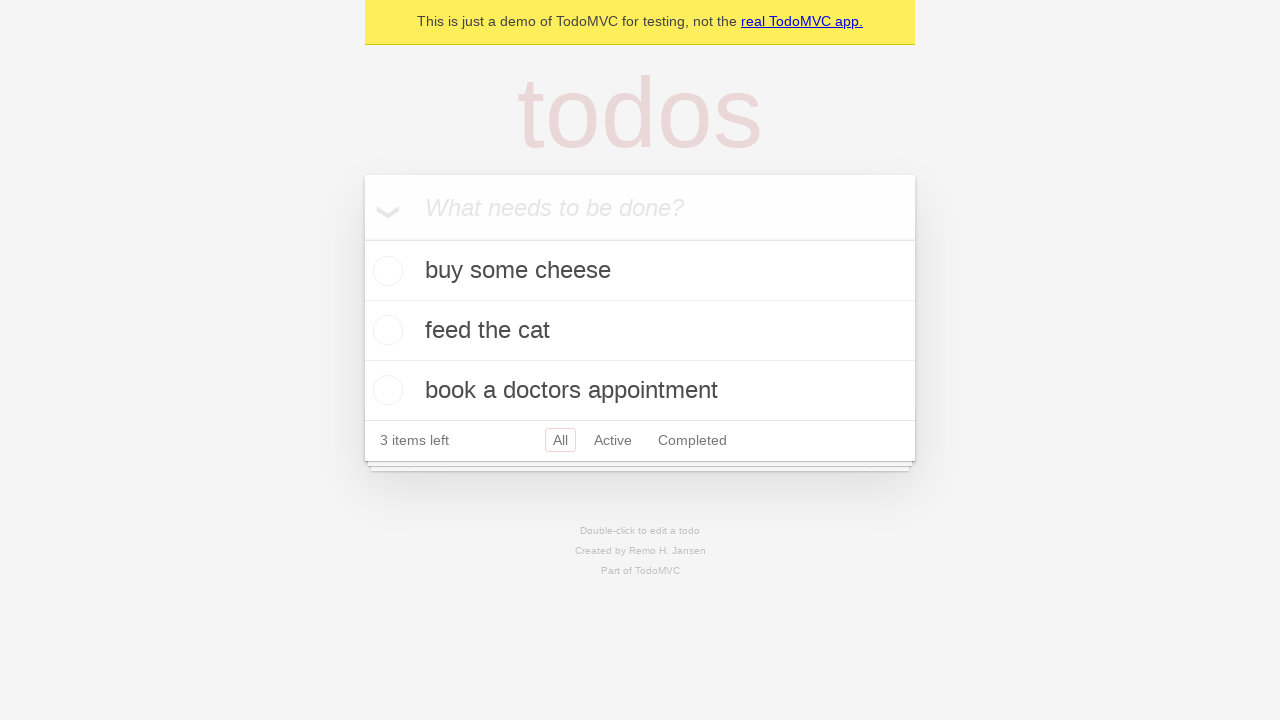

Located all todo items
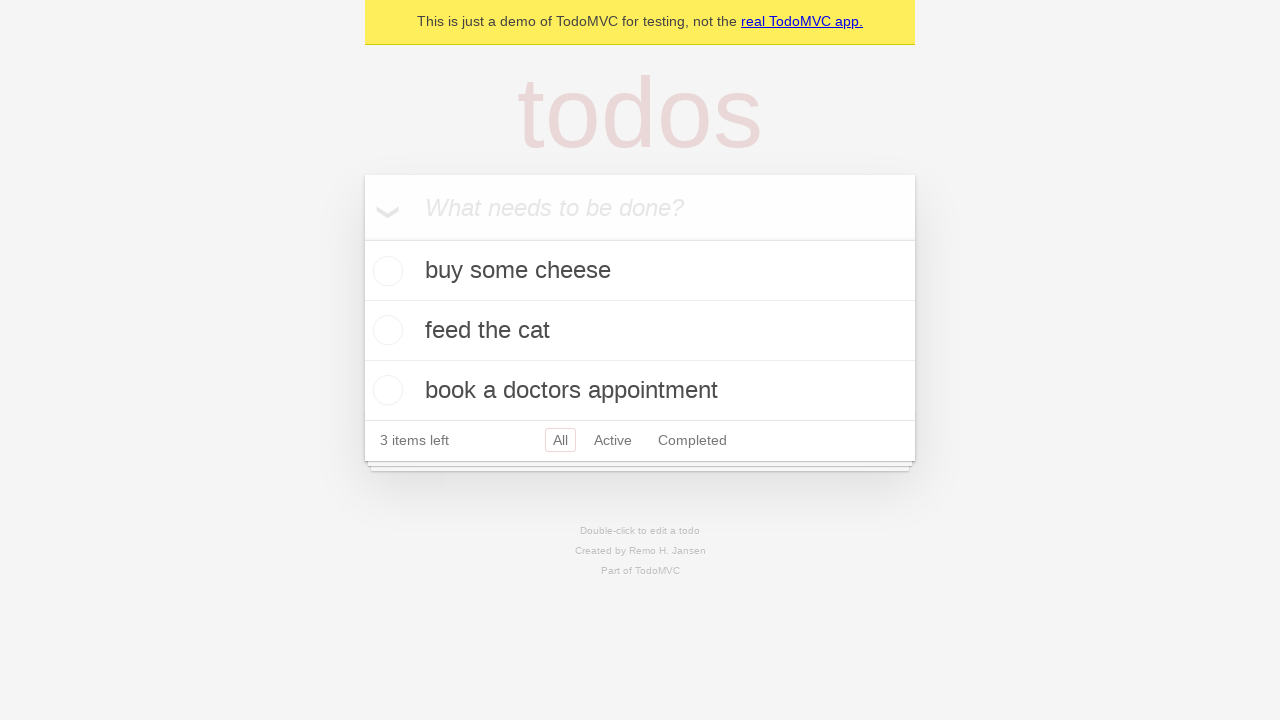

Double-clicked second todo item to edit at (640, 331) on internal:testid=[data-testid="todo-item"s] >> nth=1
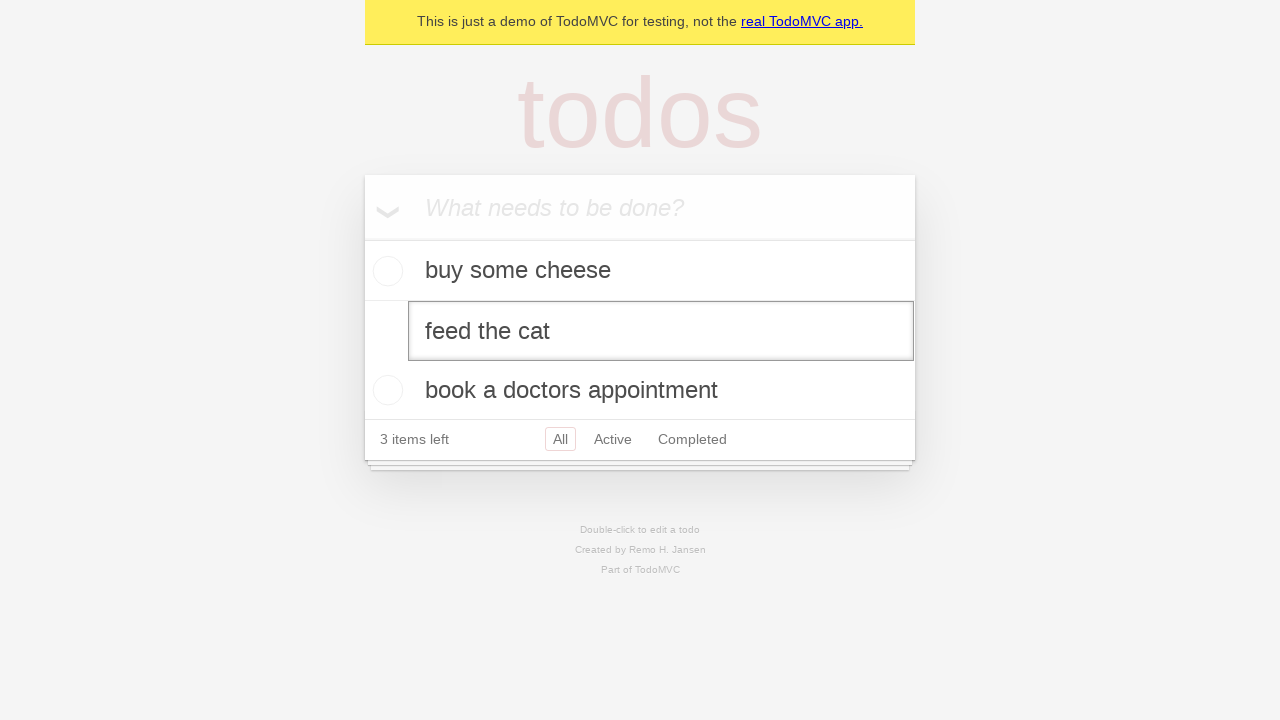

Filled edit field with text containing leading and trailing whitespace on internal:testid=[data-testid="todo-item"s] >> nth=1 >> internal:role=textbox[nam
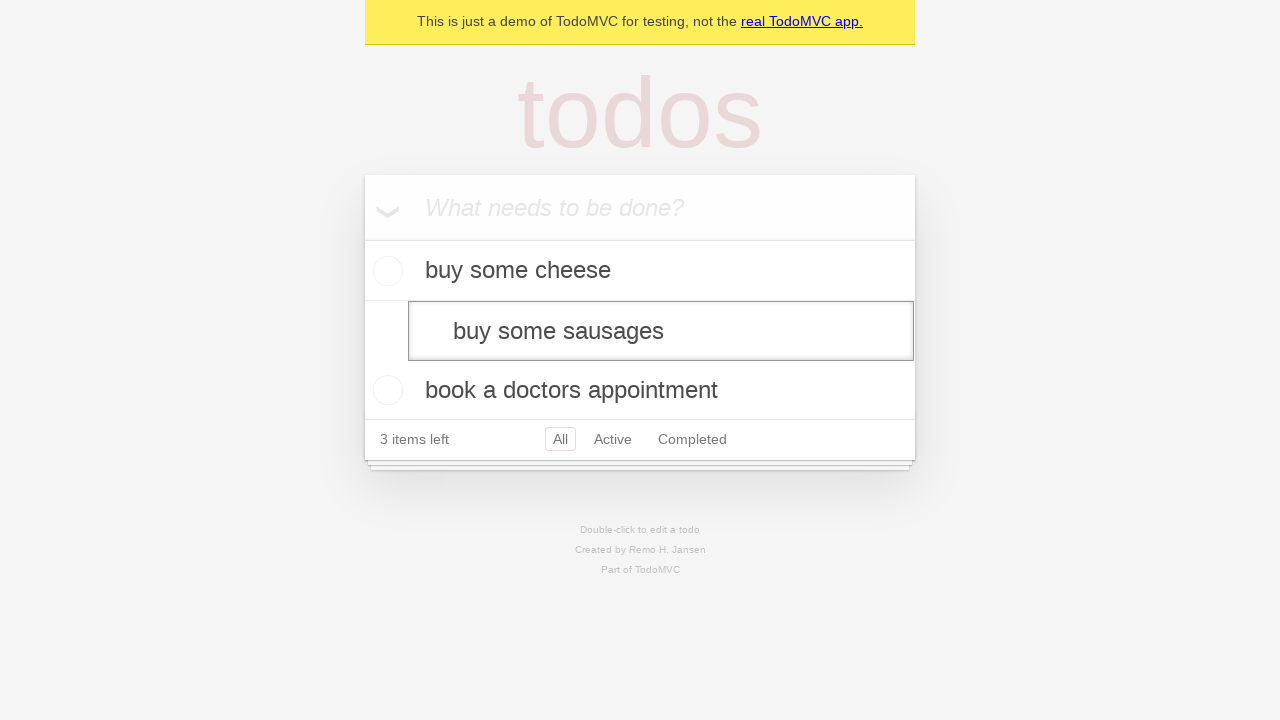

Pressed Enter to confirm edit and verify text is trimmed on internal:testid=[data-testid="todo-item"s] >> nth=1 >> internal:role=textbox[nam
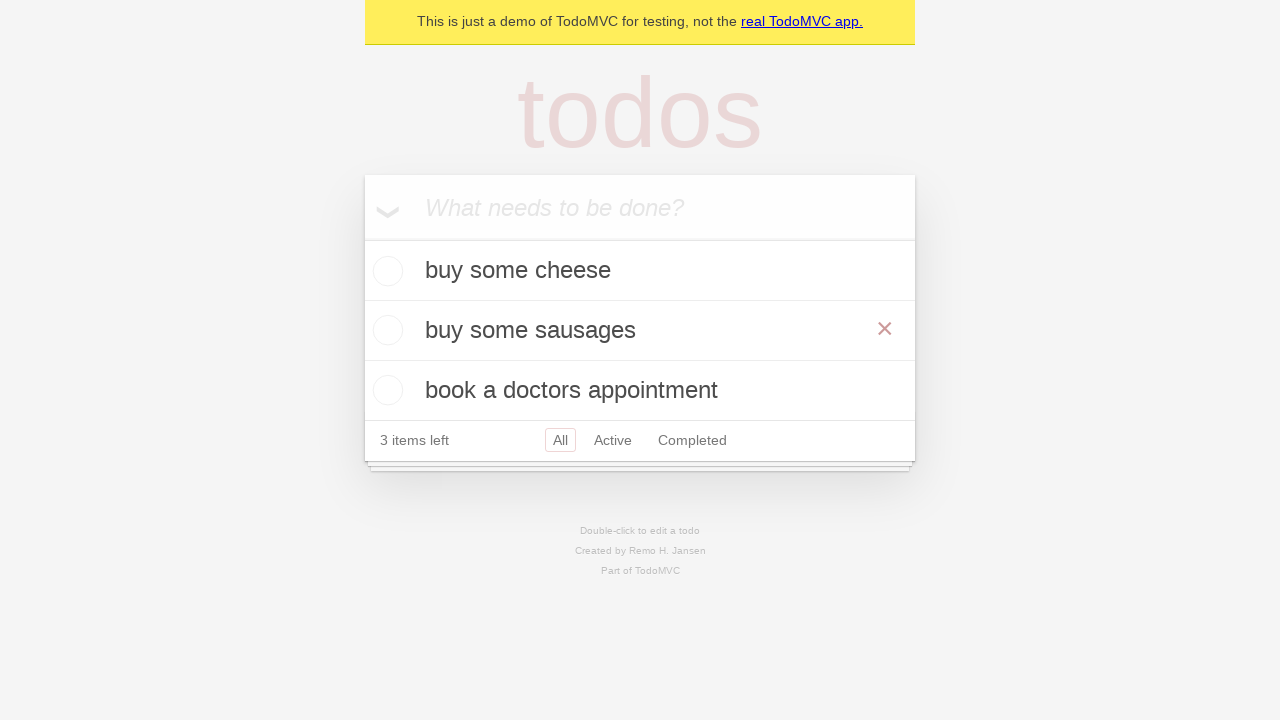

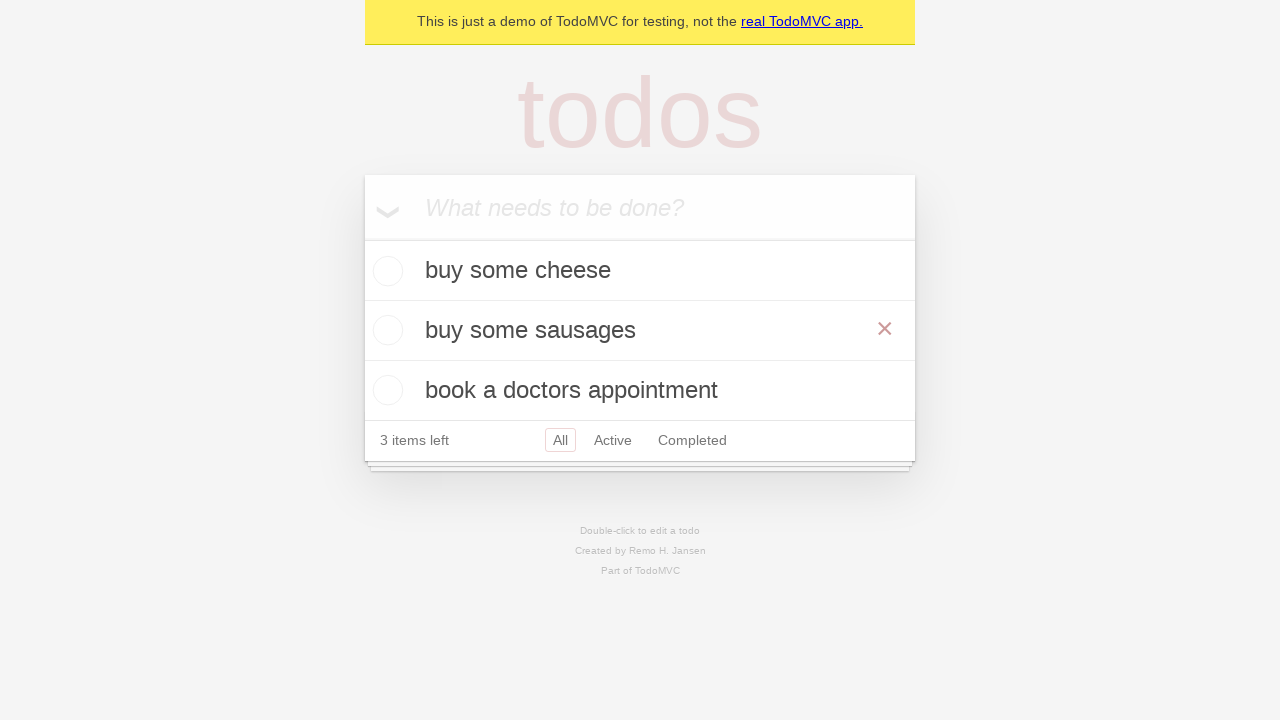